Tests file upload functionality on a registration form by locating the file input element and attempting to upload a file

Starting URL: https://demo.automationtesting.in/Register.html

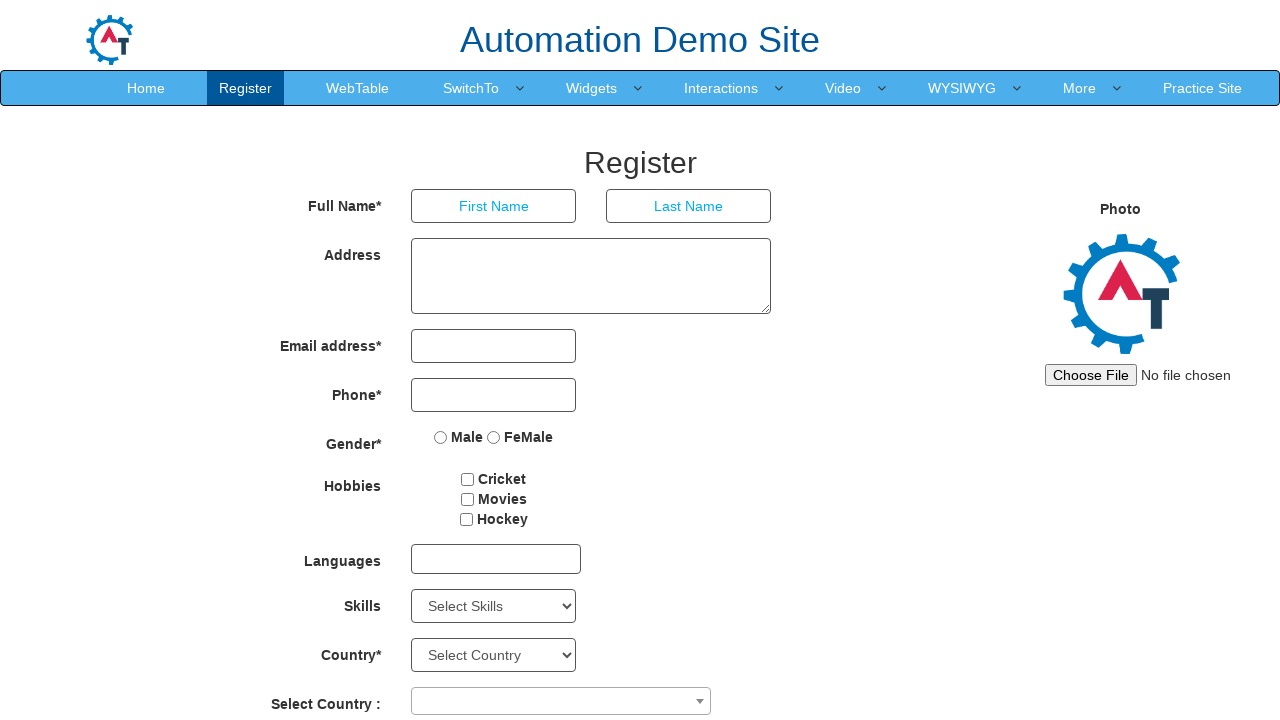

Waited for page to fully load (networkidle state)
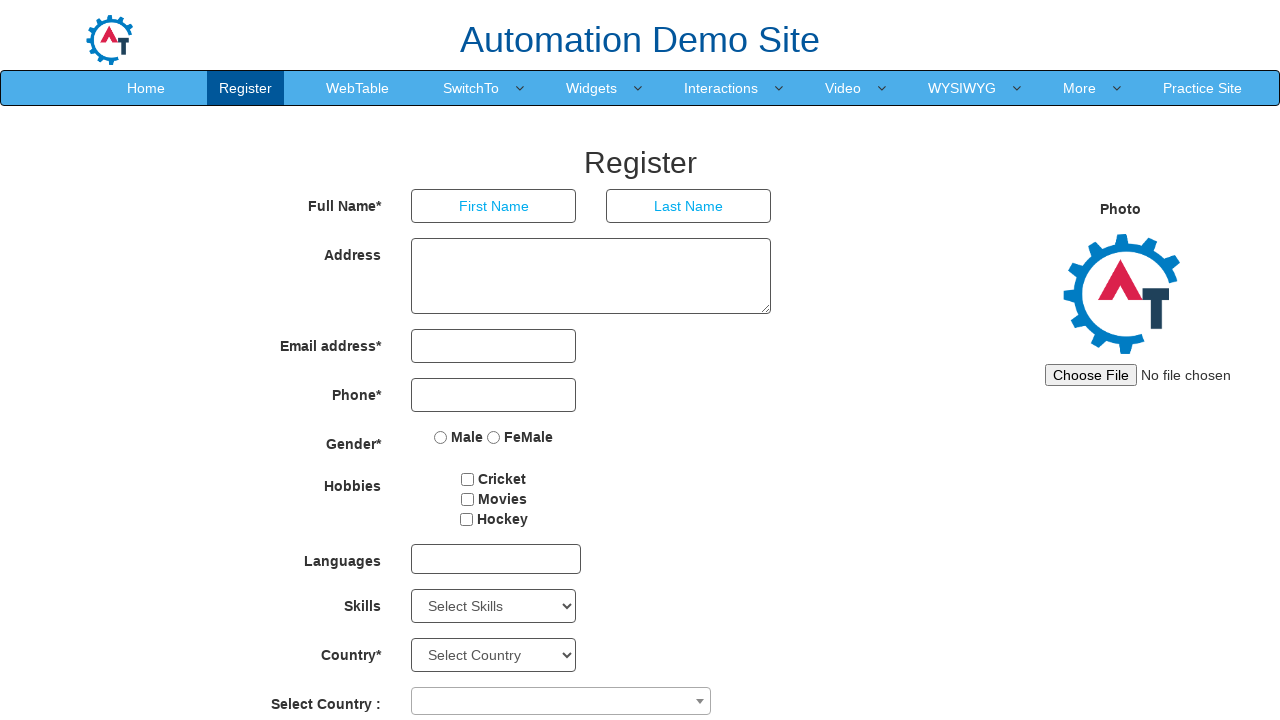

Created temporary PNG test file for upload
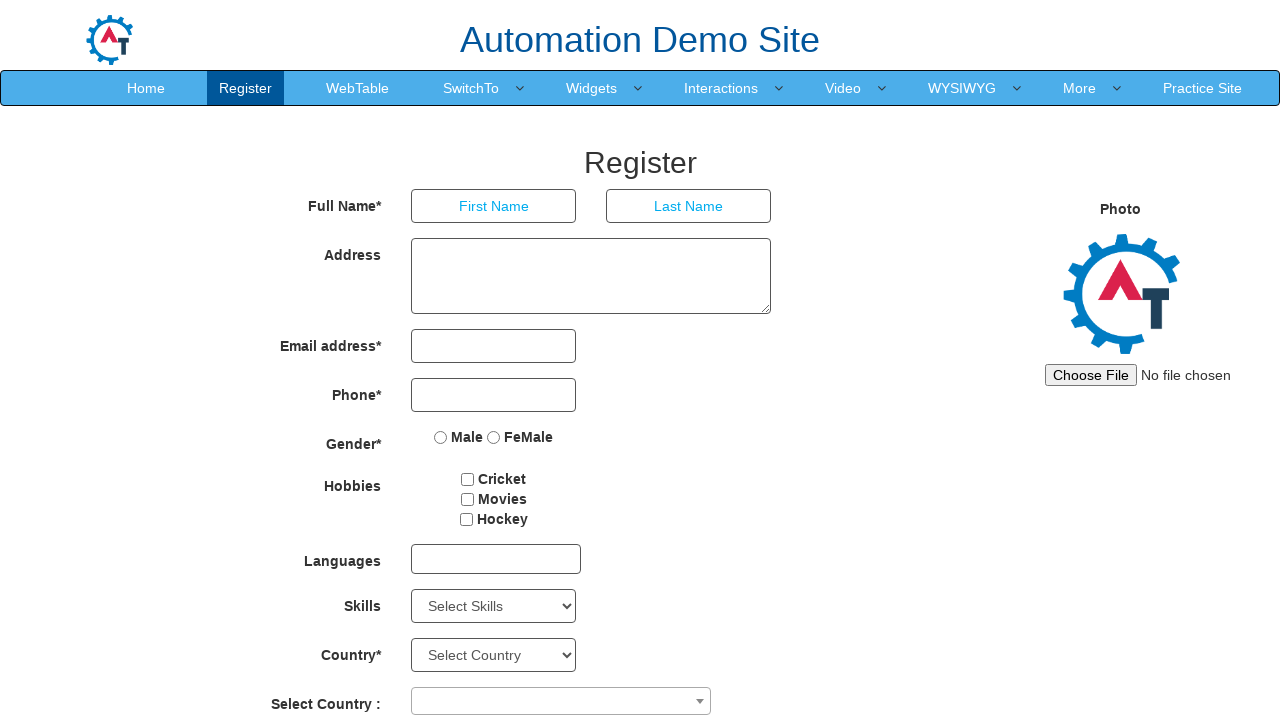

Located file input element
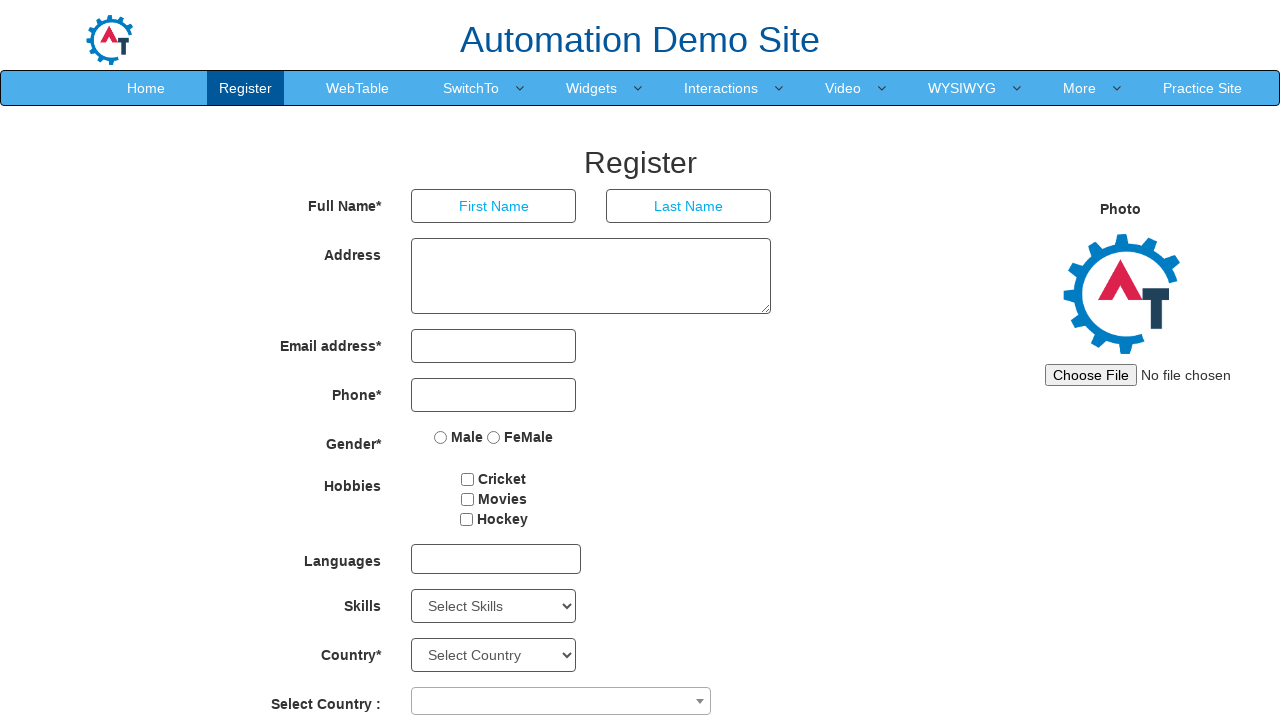

Uploaded test file to file input element
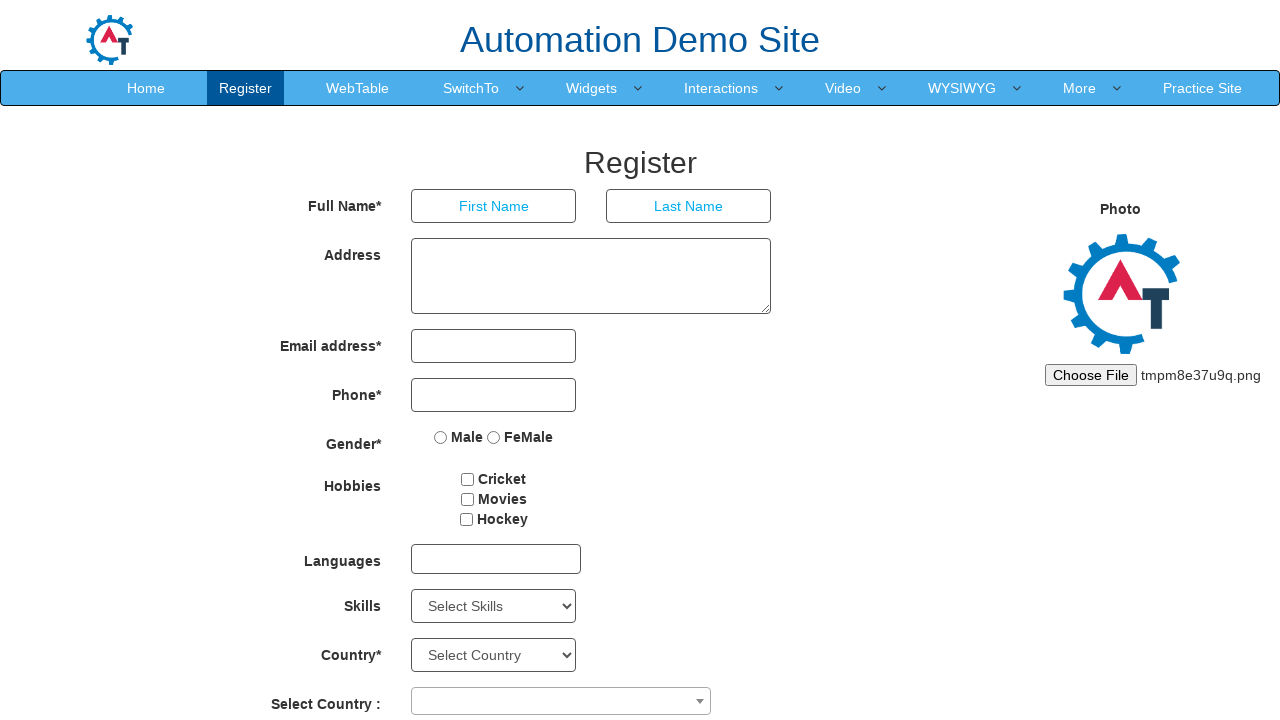

Cleaned up temporary test file
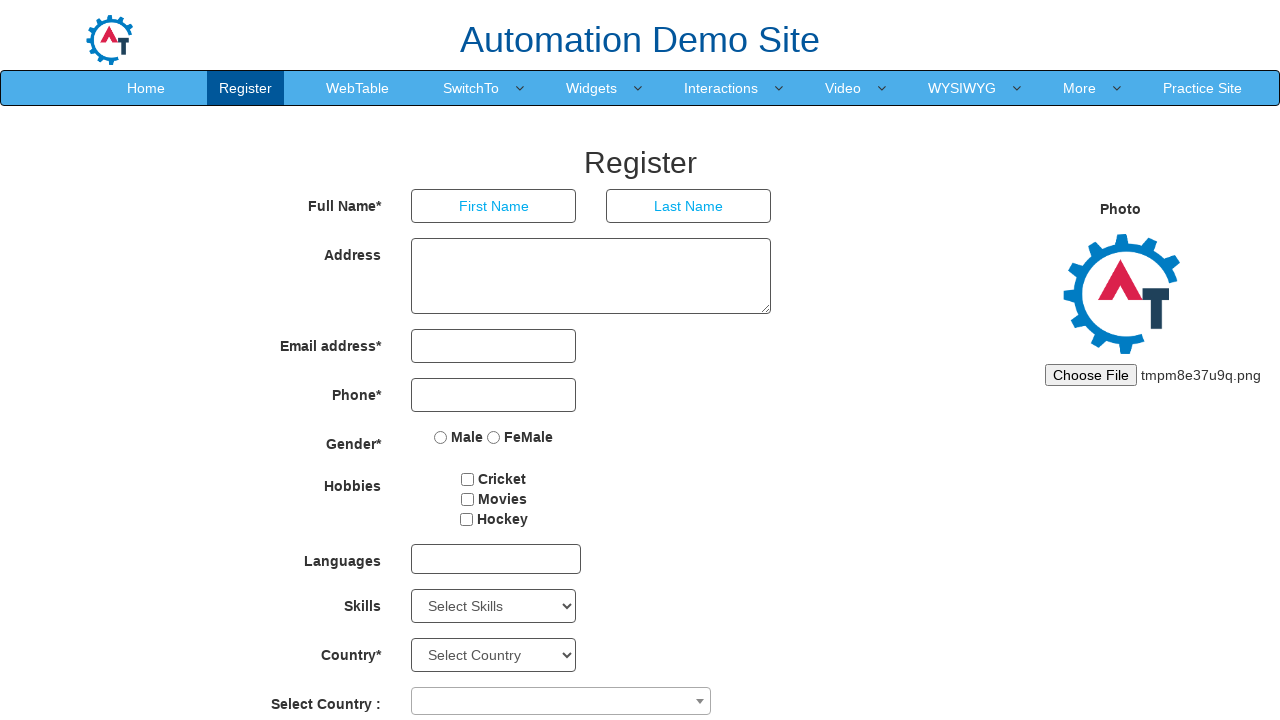

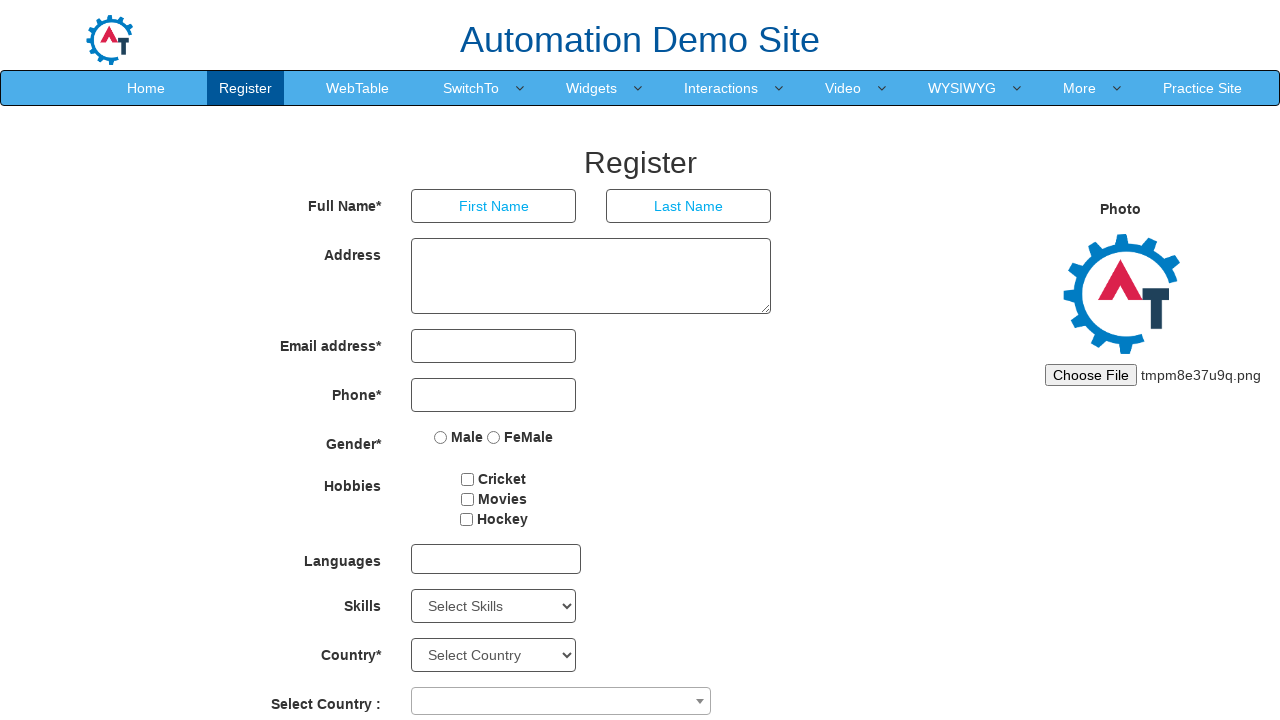